Tests alert handling functionality by triggering different types of JavaScript alerts (simple alert and confirmation dialog) and interacting with them

Starting URL: https://rahulshettyacademy.com/AutomationPractice/

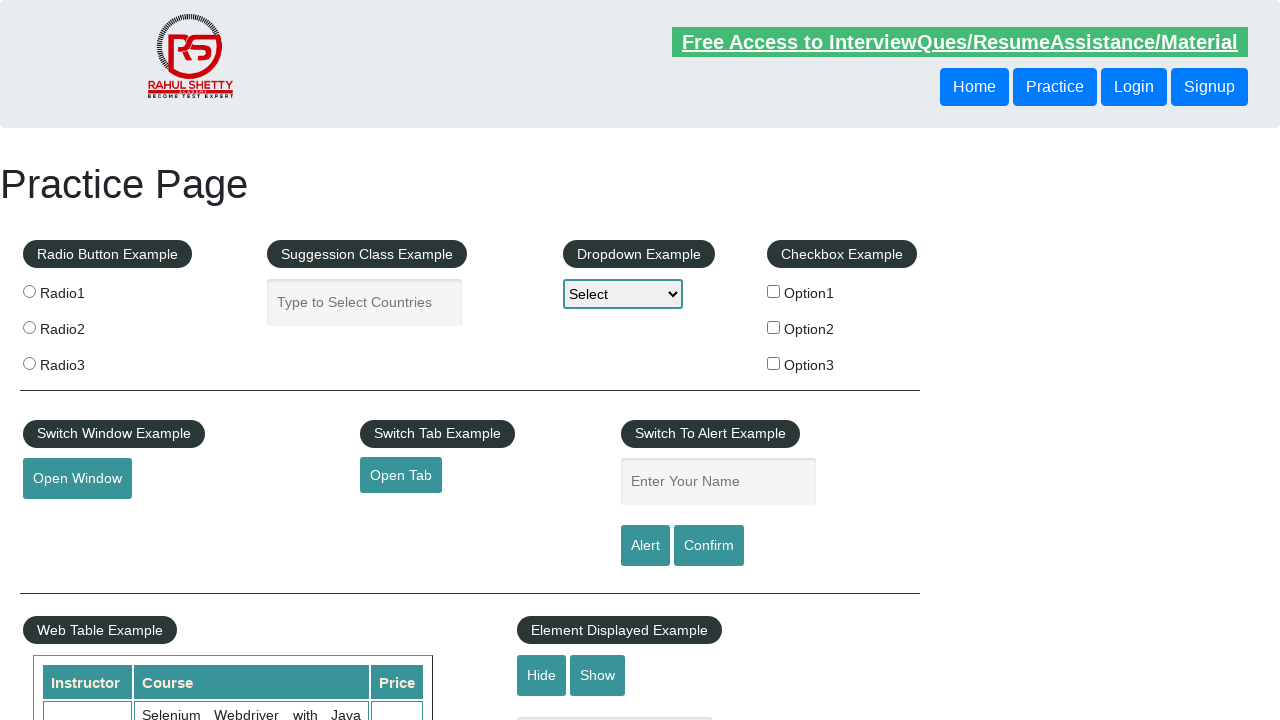

Filled name field with 'Ani' on #name
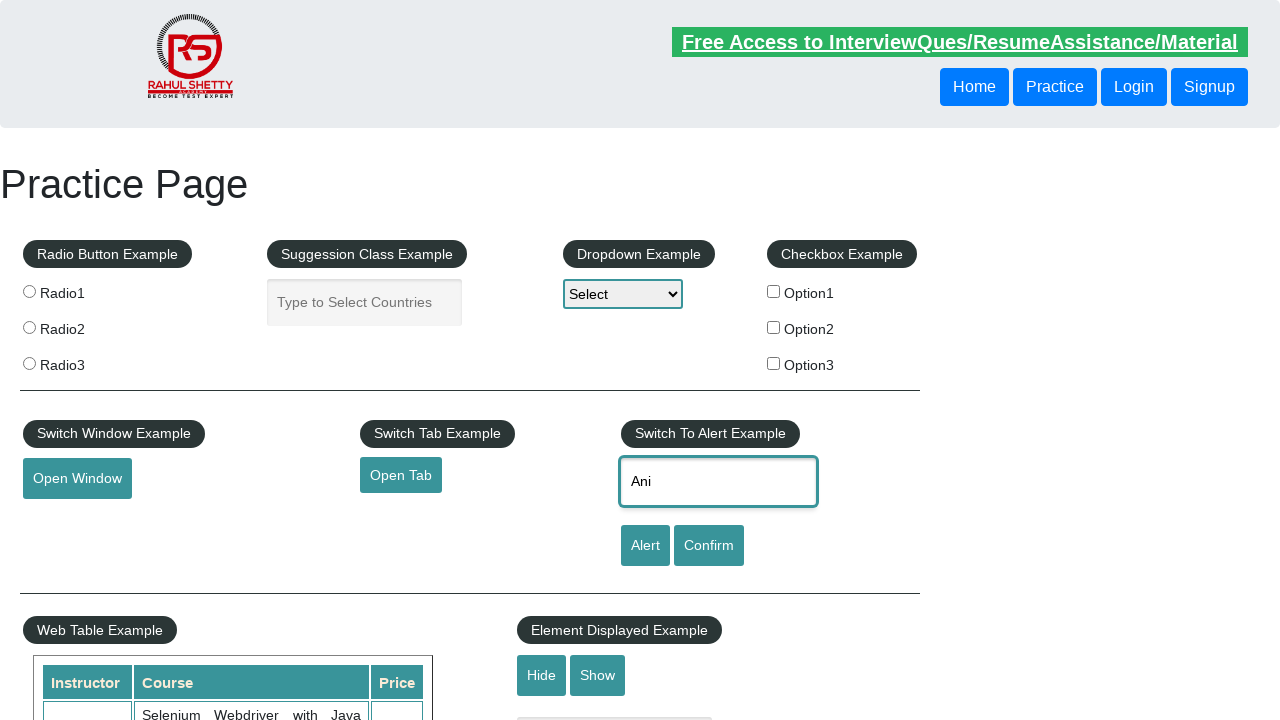

Clicked alert button to trigger JavaScript alert at (645, 546) on [id='alertbtn']
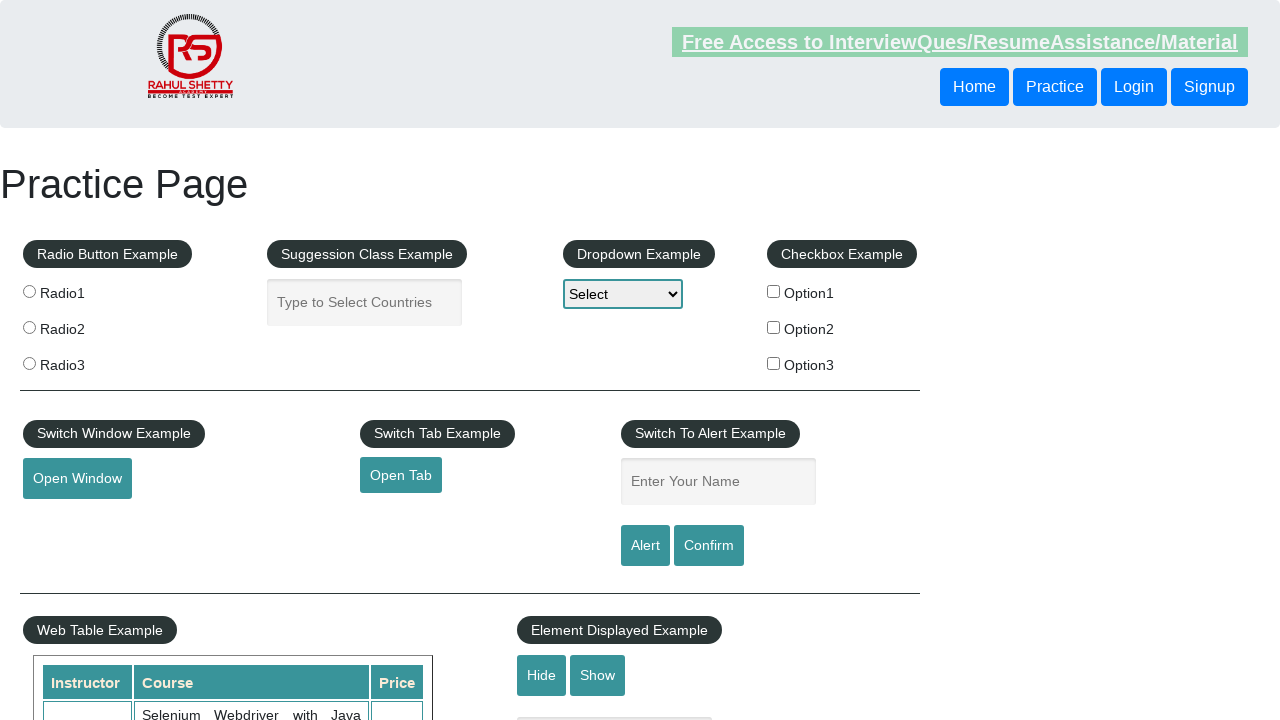

Accepted the alert dialog
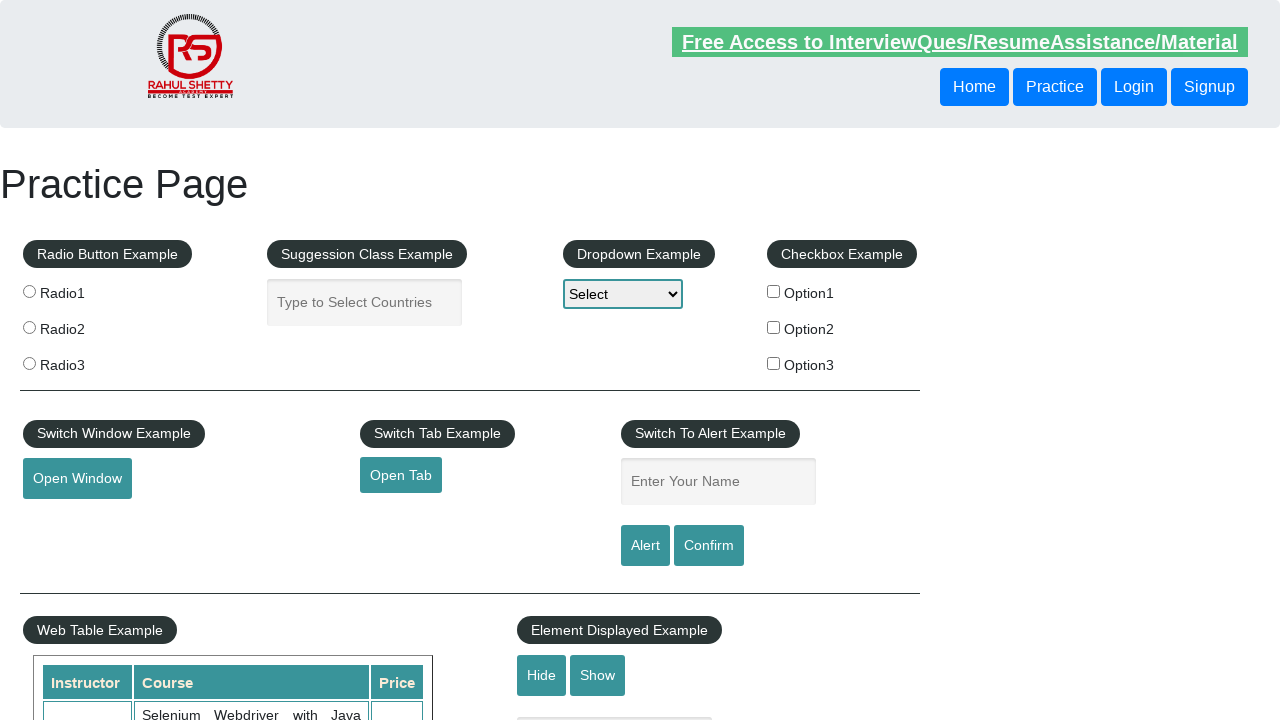

Clicked confirm button to trigger confirmation dialog at (709, 546) on #confirmbtn
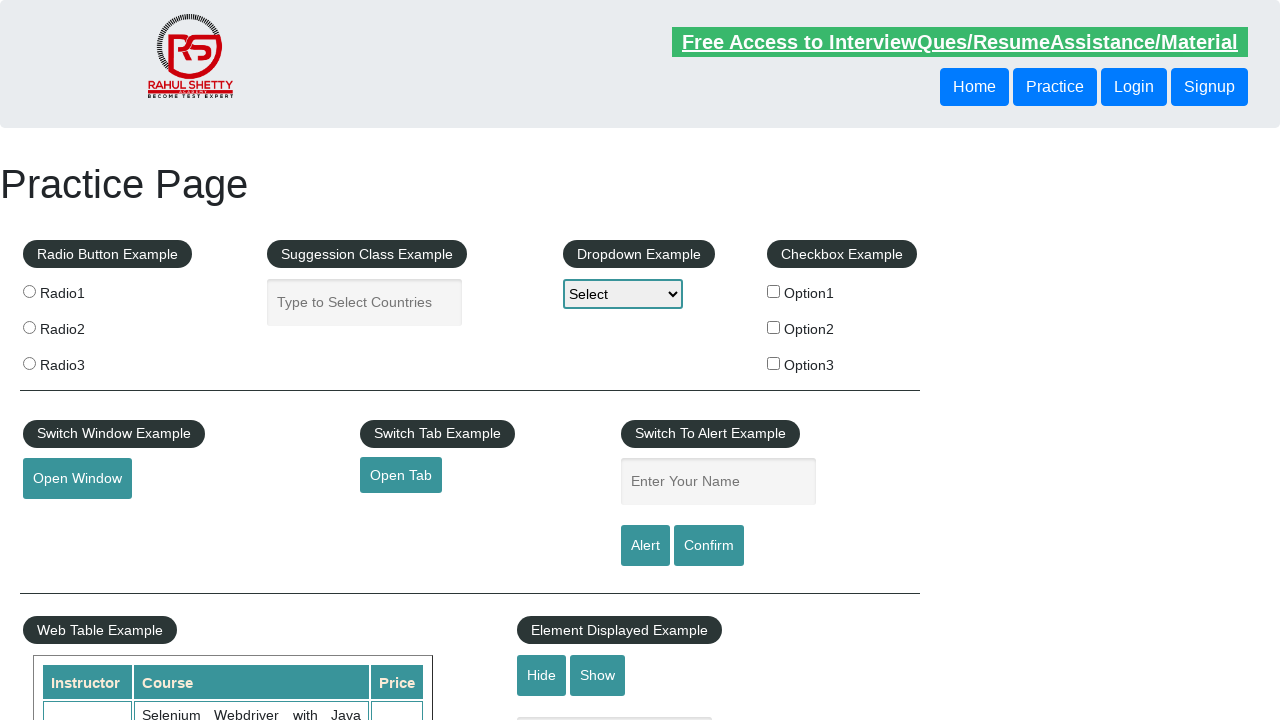

Dismissed the confirmation dialog
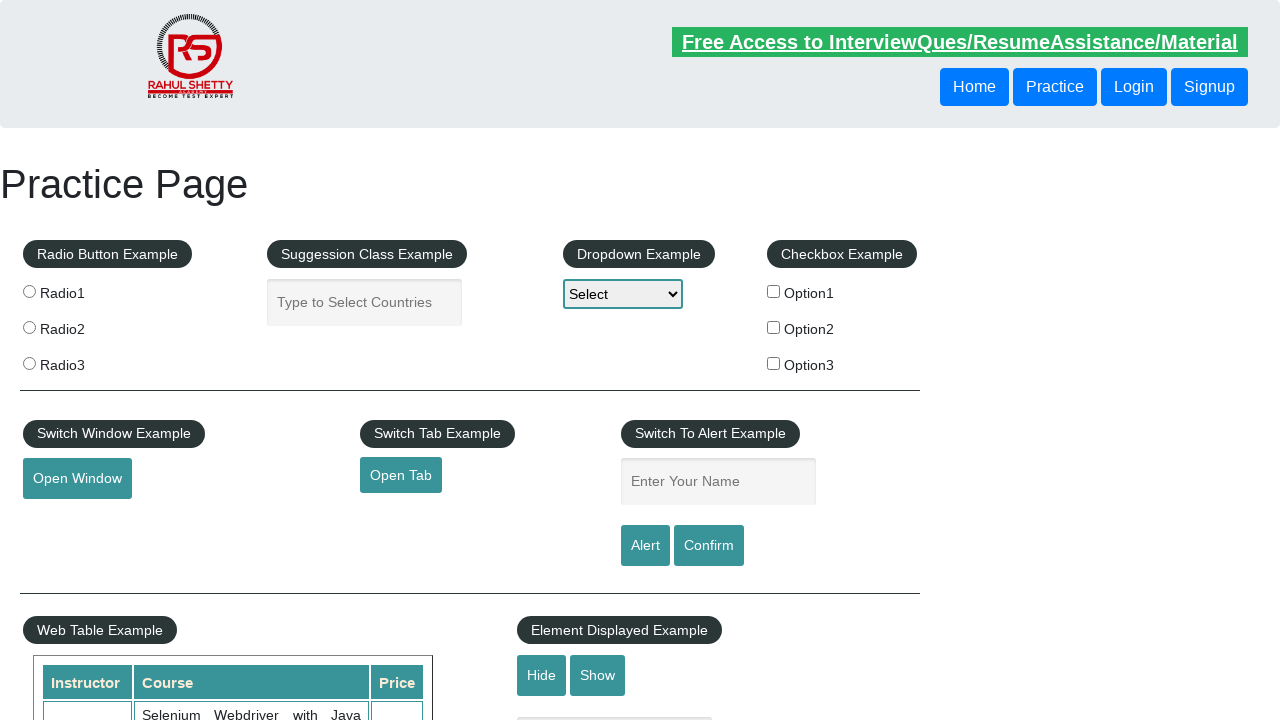

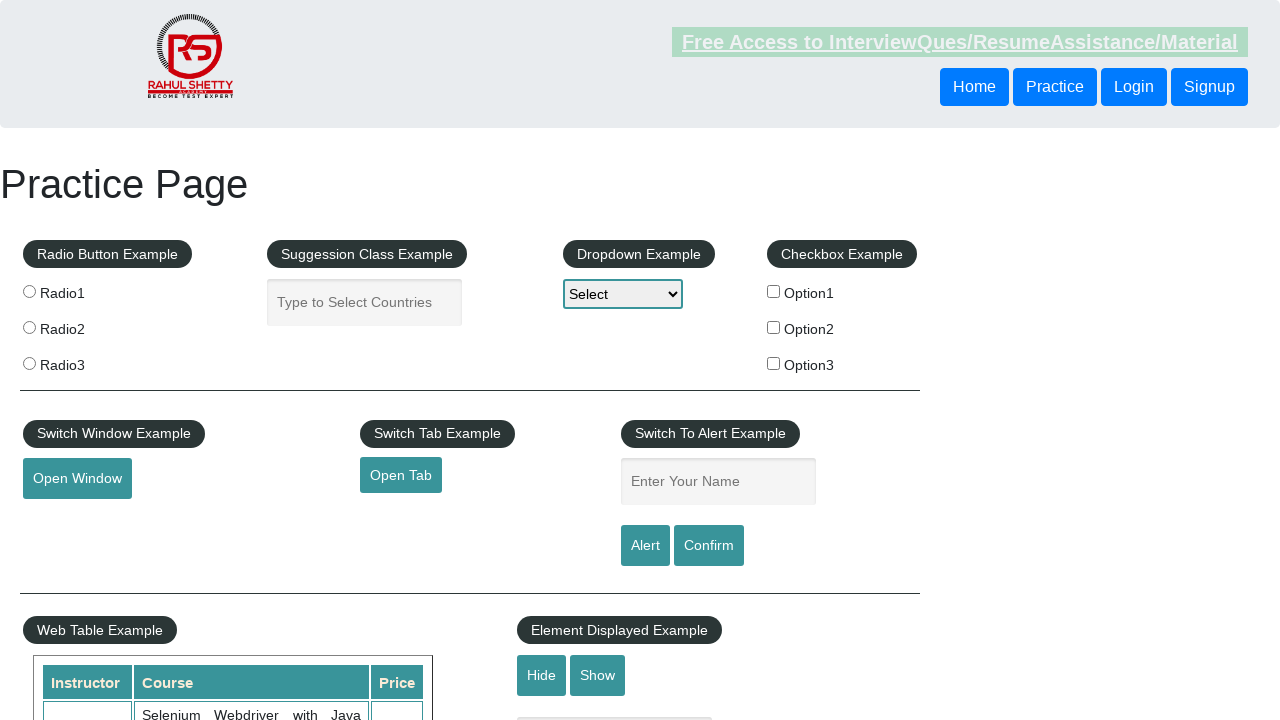